Tests multiple window handling with a more resilient approach - stores initial window handle, clicks link to open new window, then switches between windows verifying titles

Starting URL: https://the-internet.herokuapp.com/windows

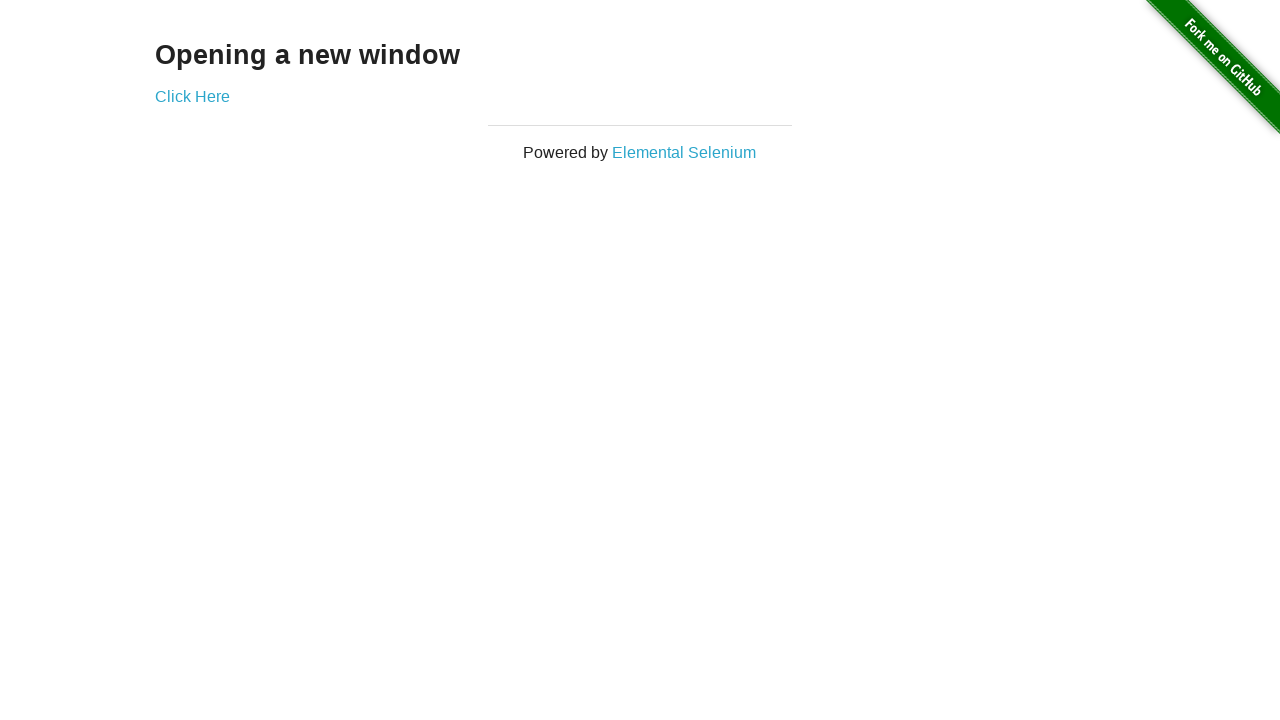

Clicked link to open new window at (192, 96) on .example a
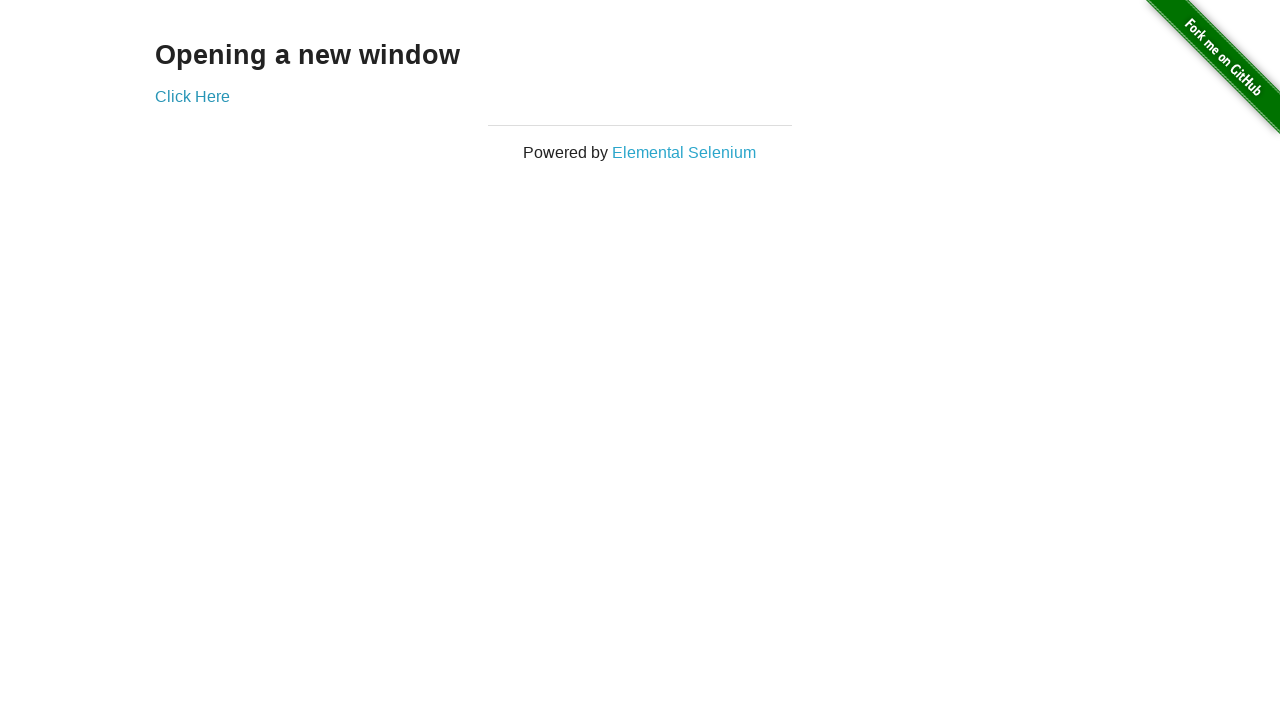

New window opened and captured
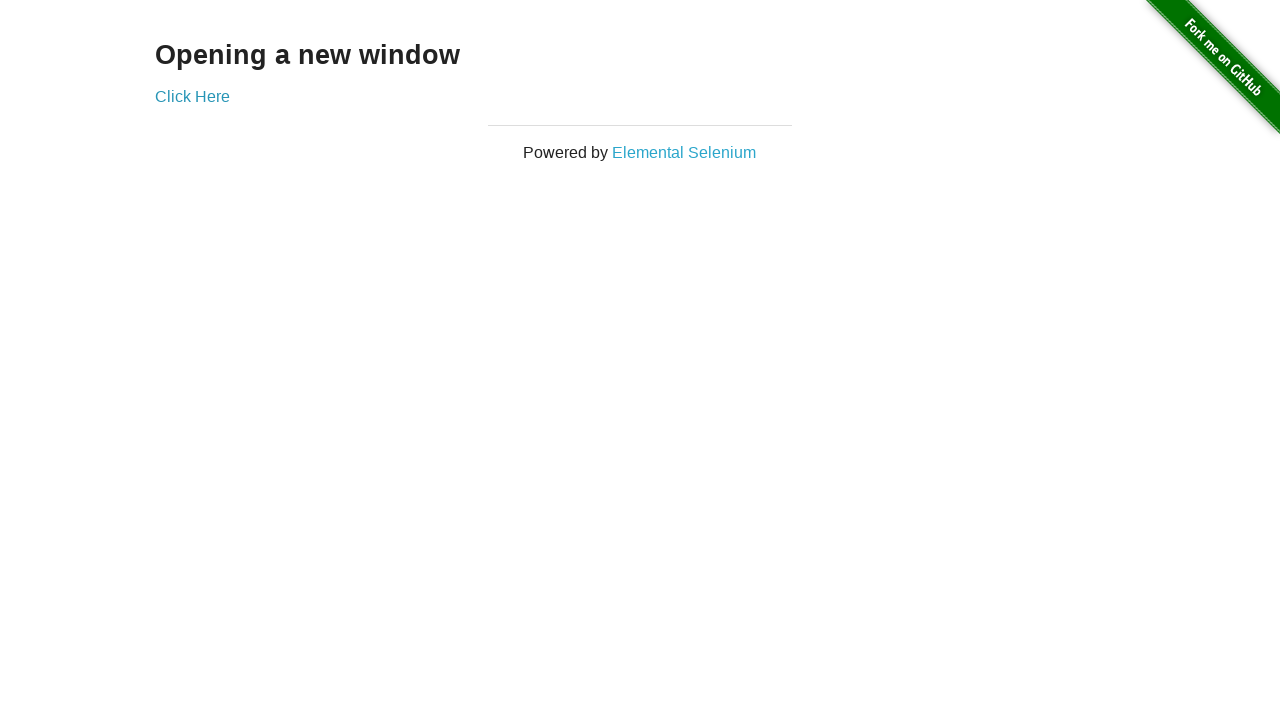

New window finished loading
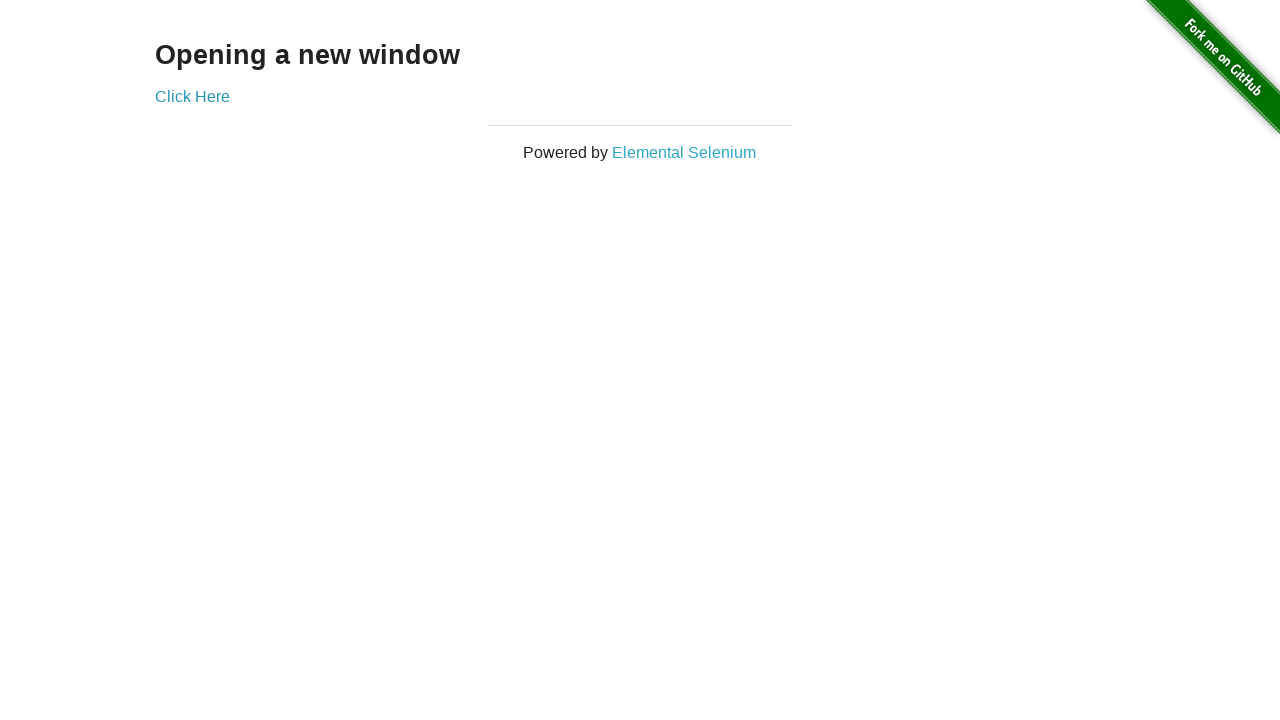

Verified original window title is 'The Internet'
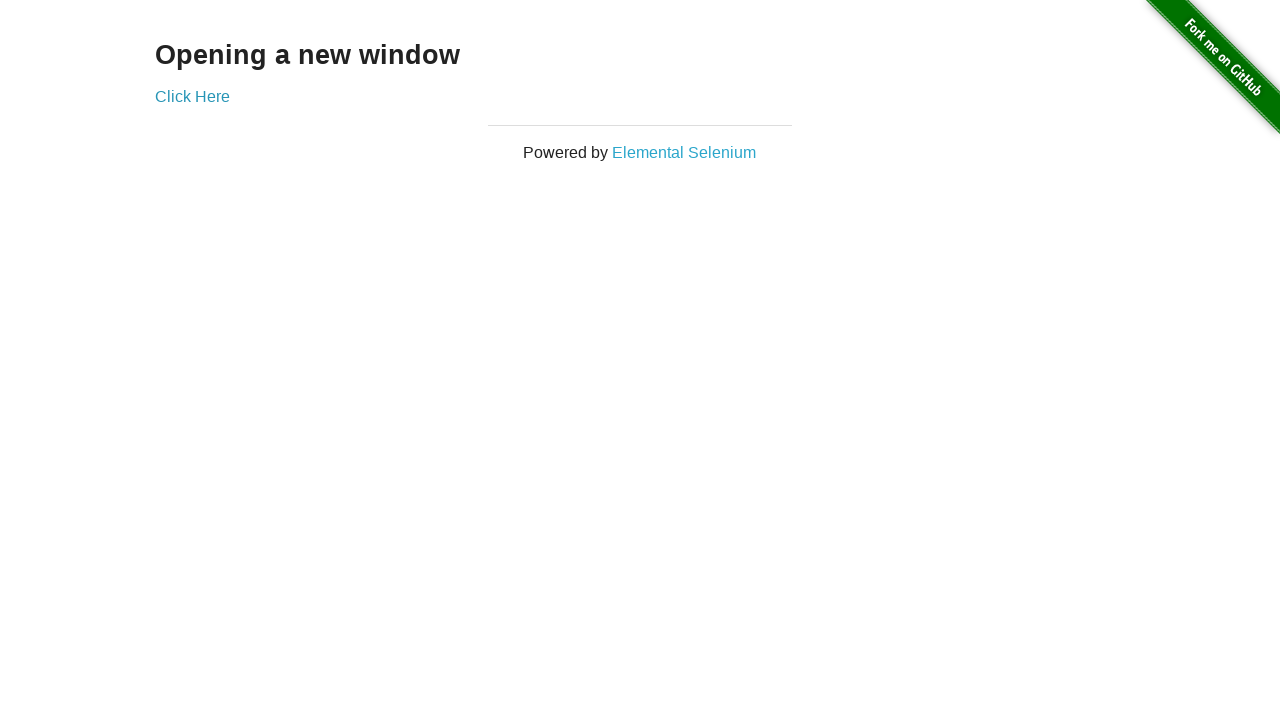

Waited for new window title to load
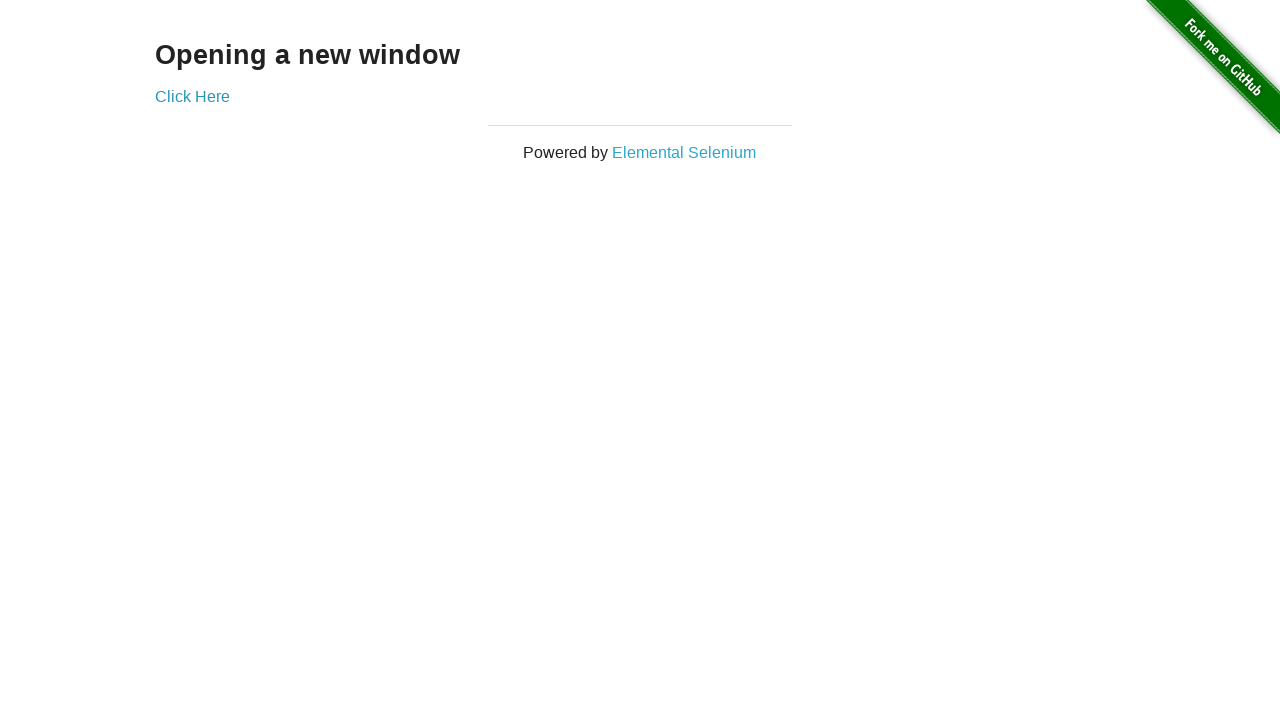

Verified new window title is 'New Window'
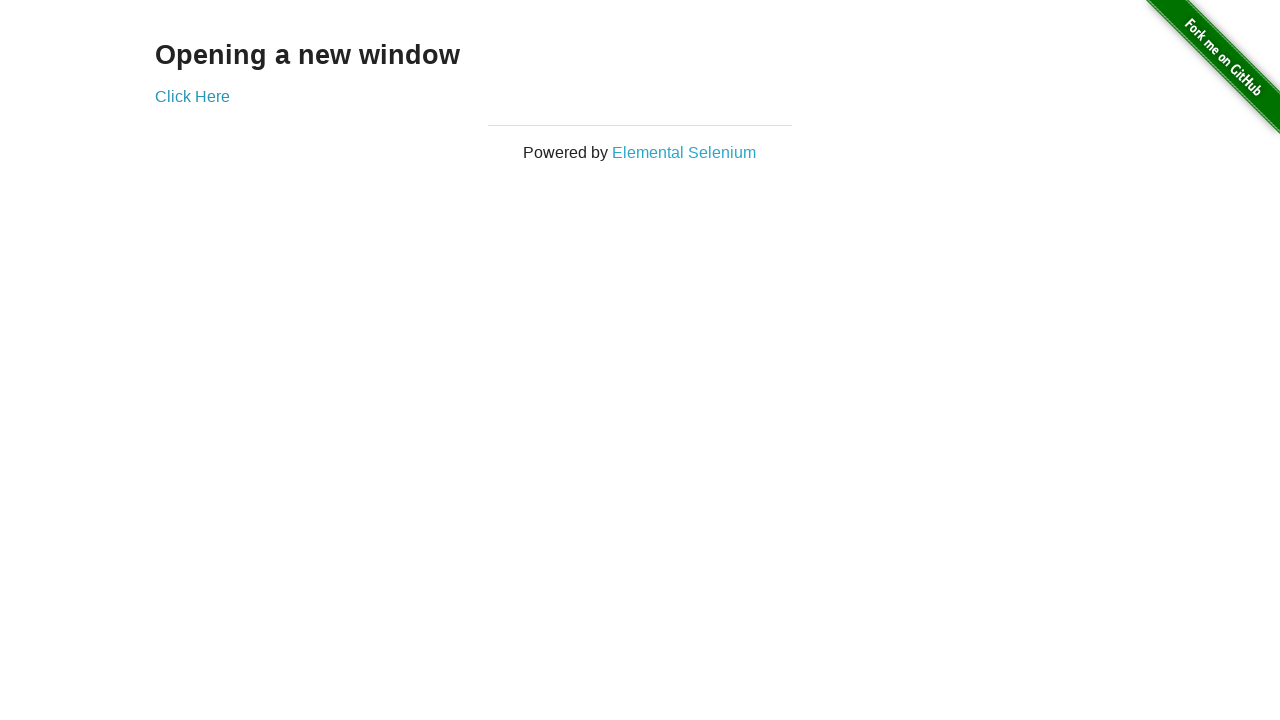

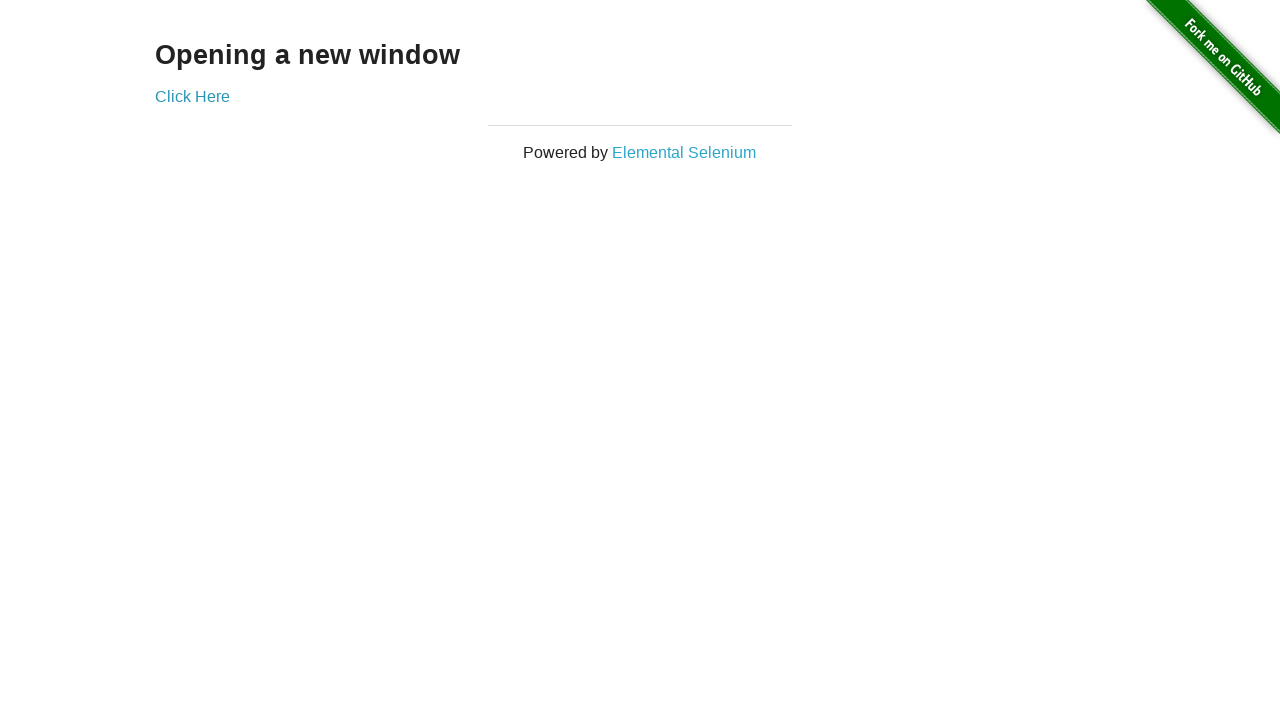